Tests flight booking workflow on BlazeDemo by selecting departure and destination cities, choosing a flight, filling passenger information, and completing the purchase to reach confirmation page.

Starting URL: https://blazedemo.com

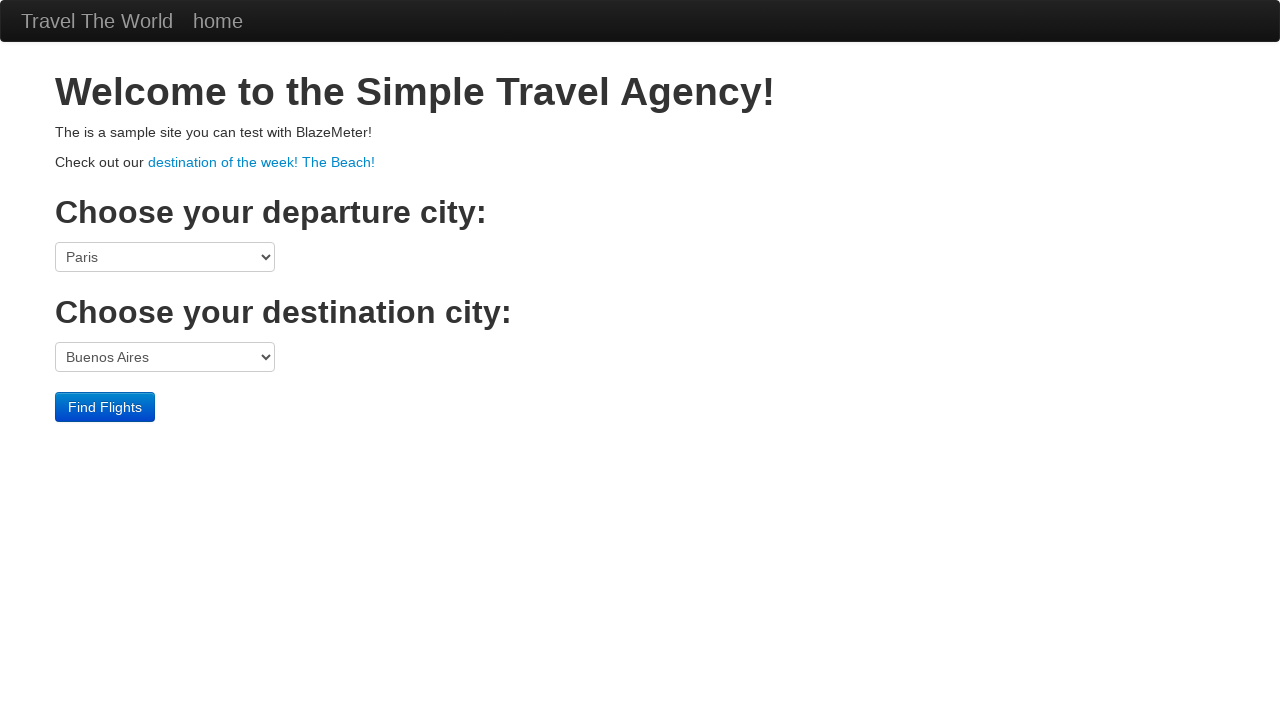

Selected Boston as departure city on select[name='fromPort']
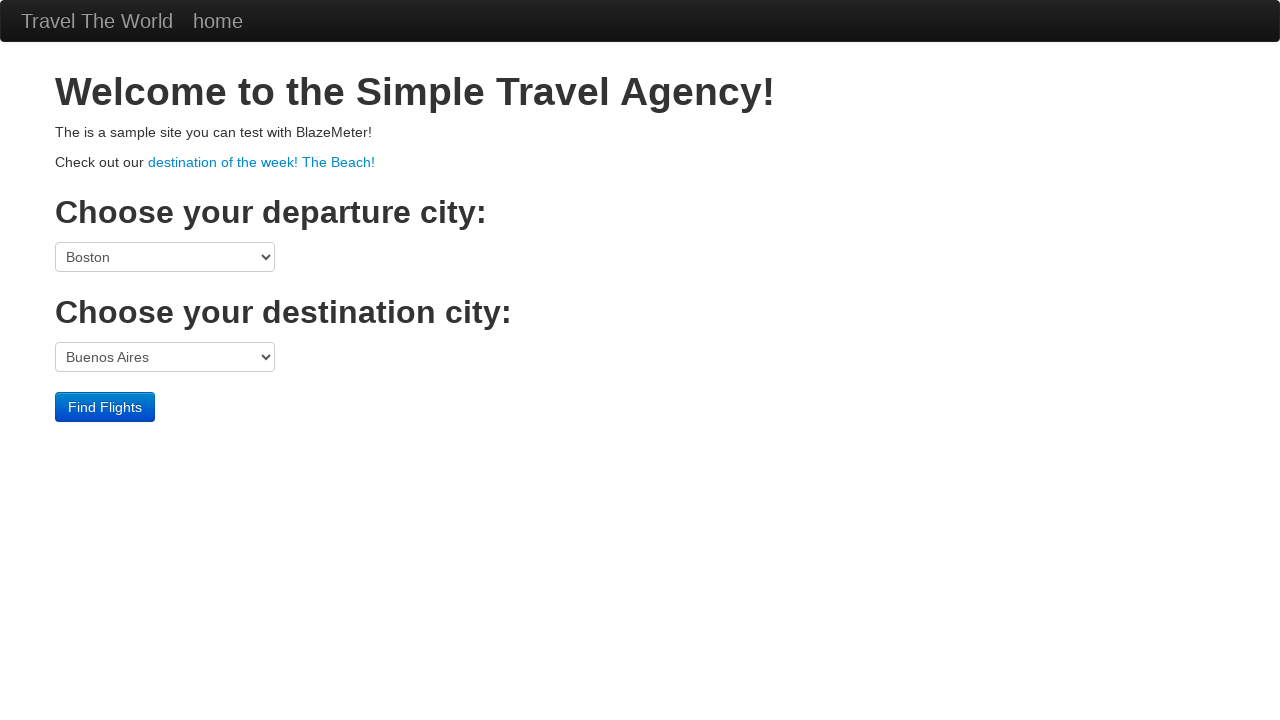

Selected London as destination city on select[name='toPort']
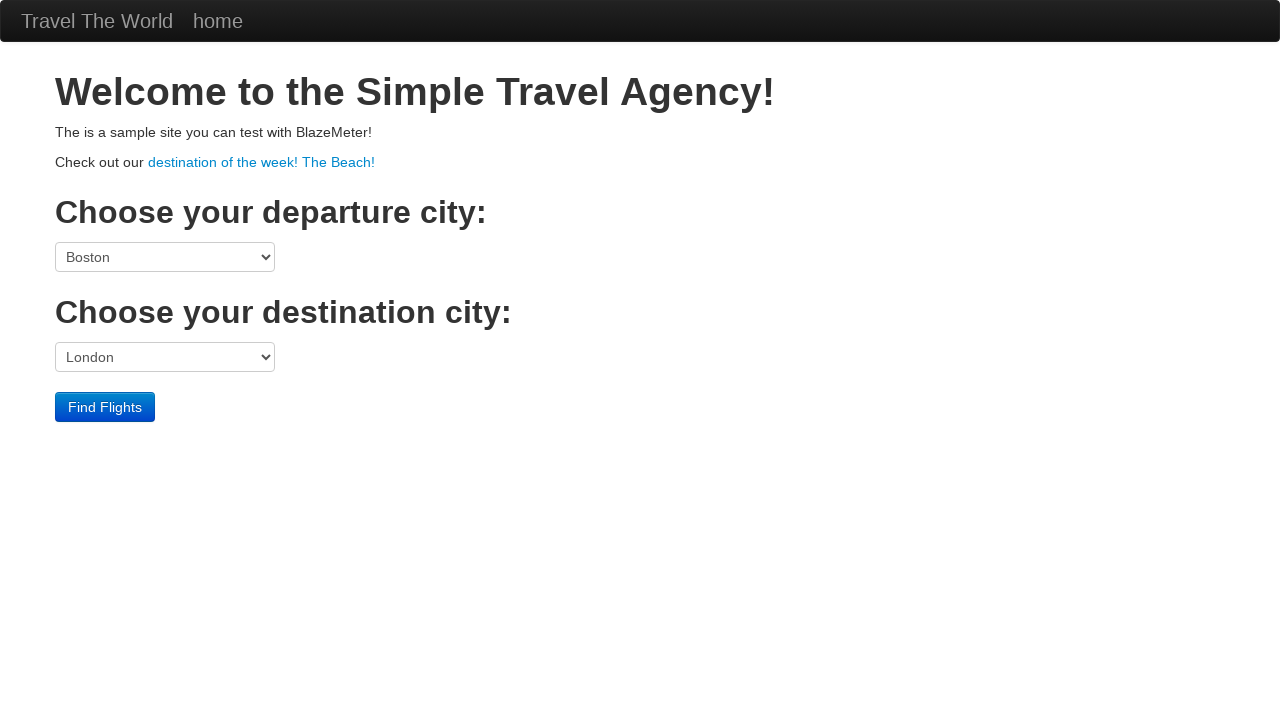

Clicked Find Flights button to search for available flights at (105, 407) on input[type='submit']
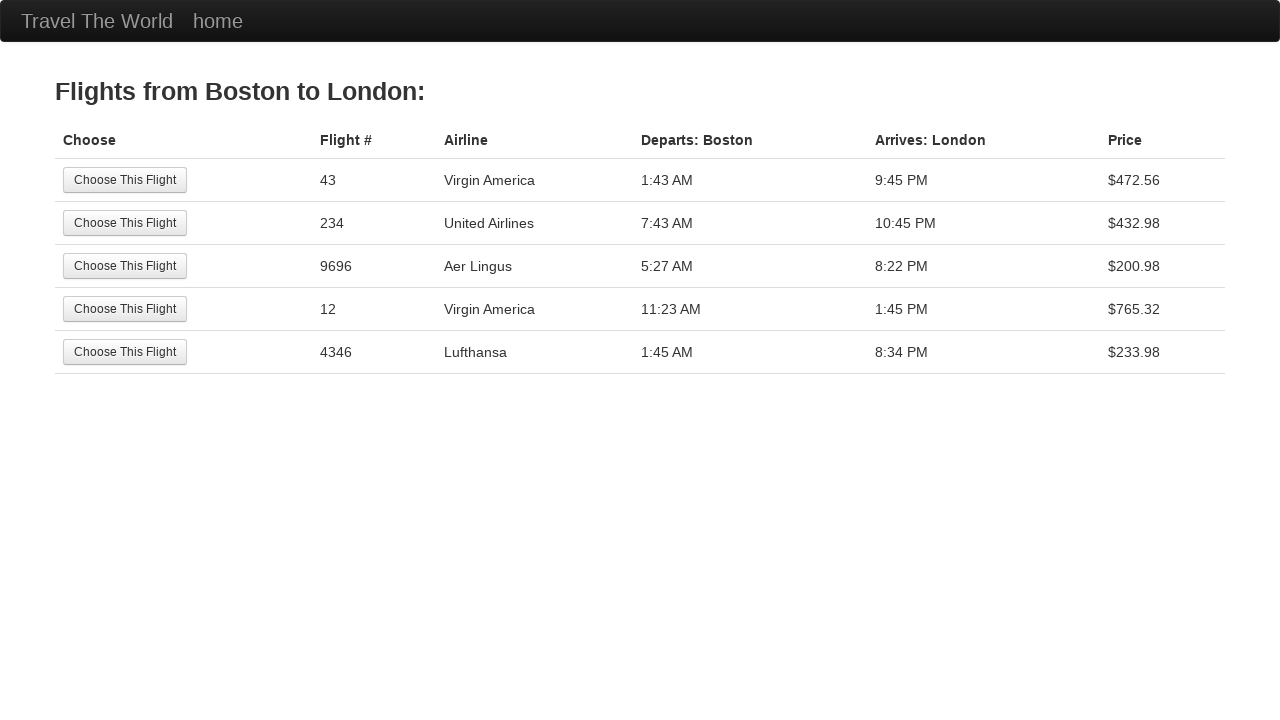

Flight results table loaded
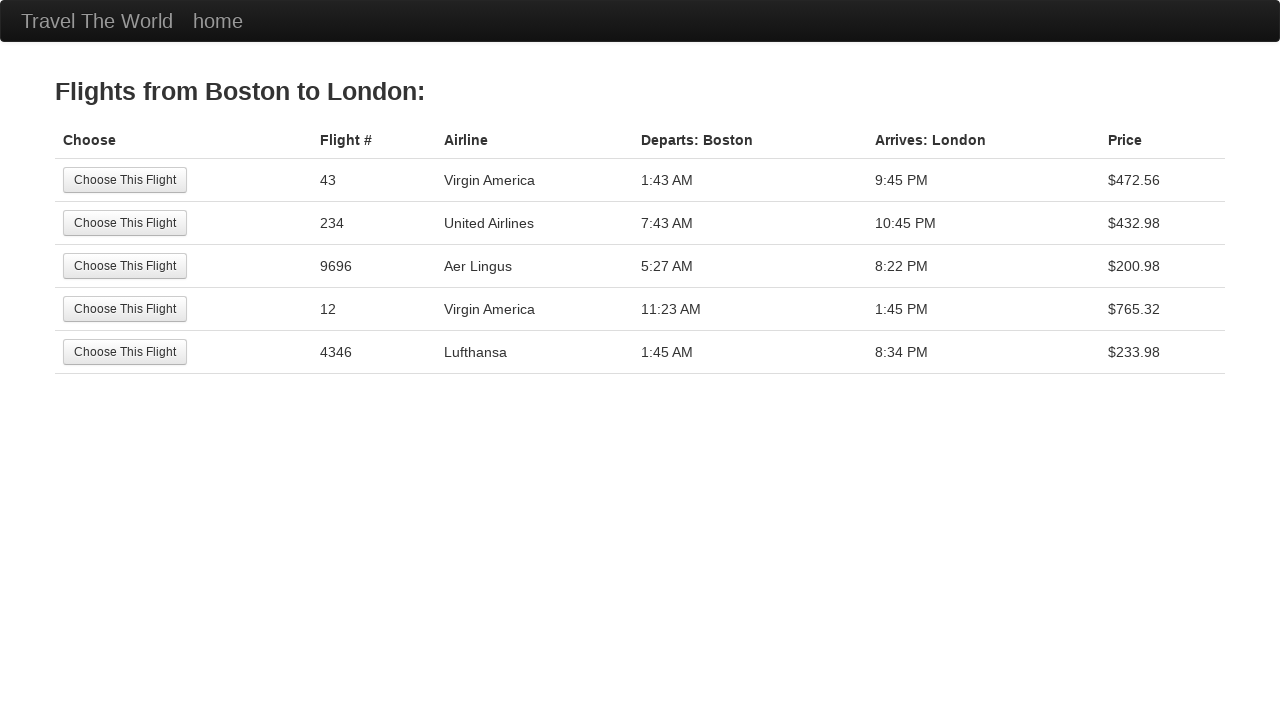

Selected the first available flight from results at (125, 223) on table tr:nth-child(2) input
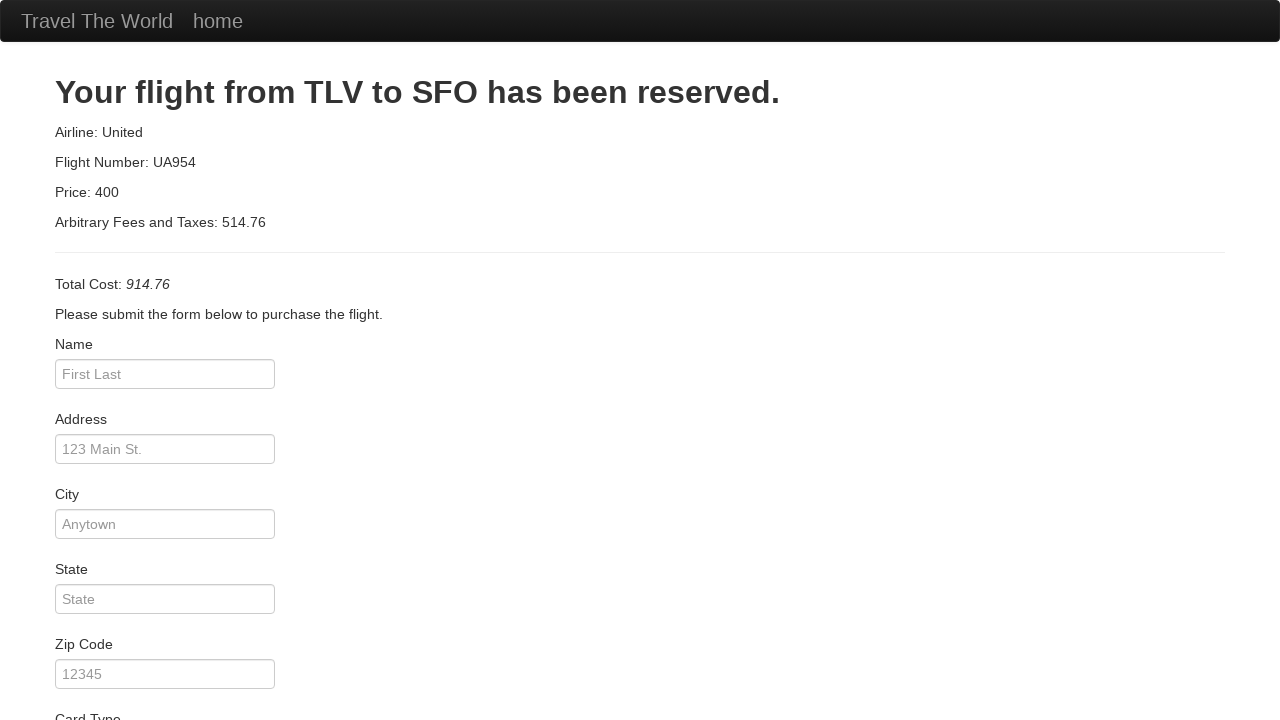

Passenger information form loaded
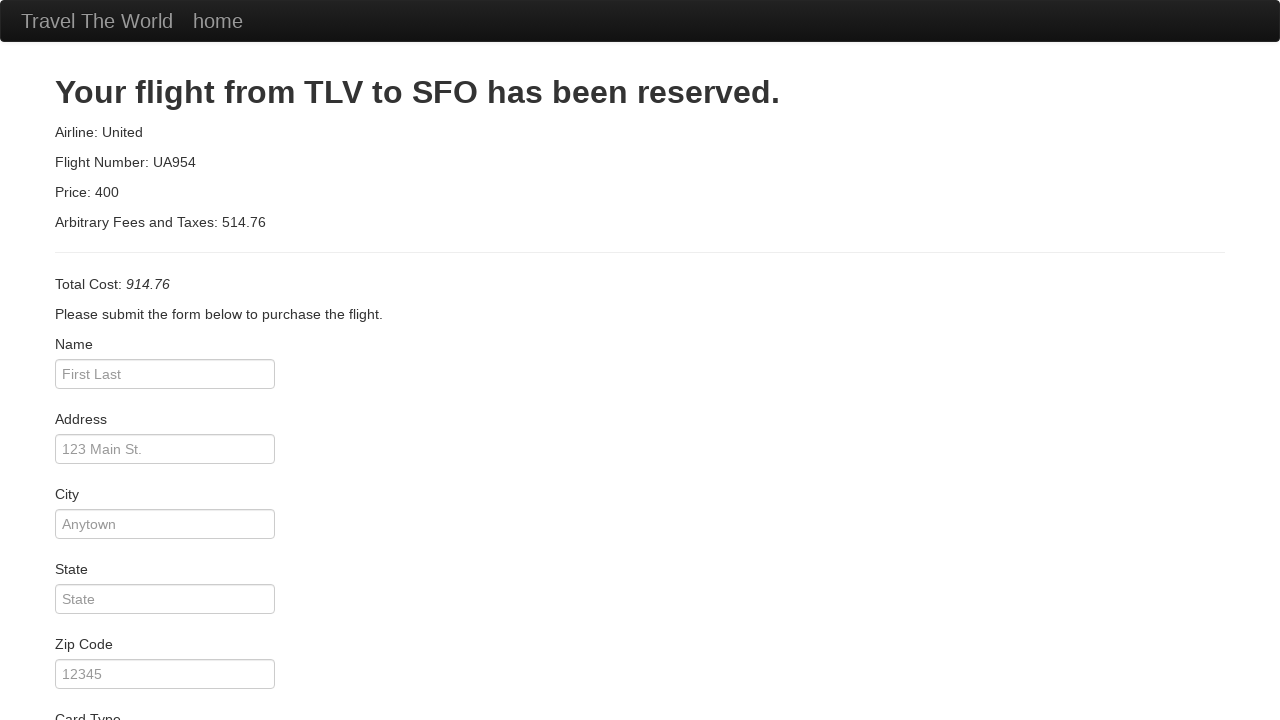

Entered passenger name: Sarah Mitchell on #inputName
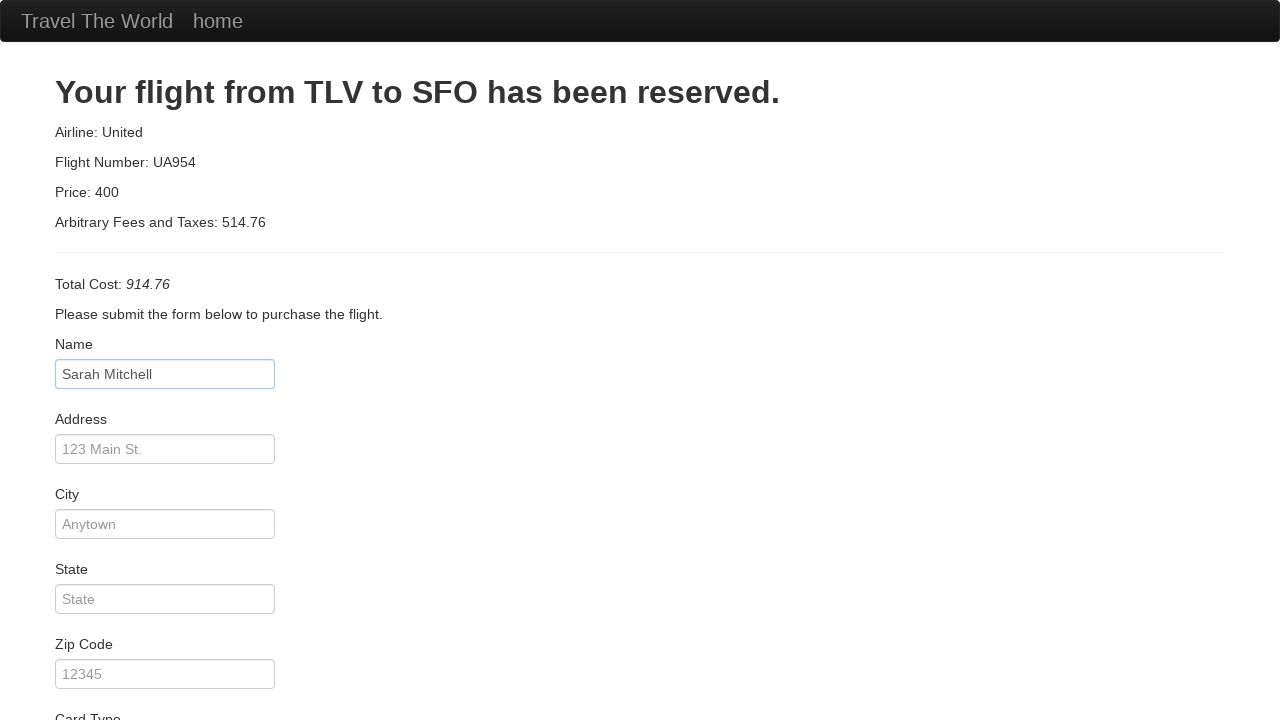

Entered address: 456 Oak Avenue on #address
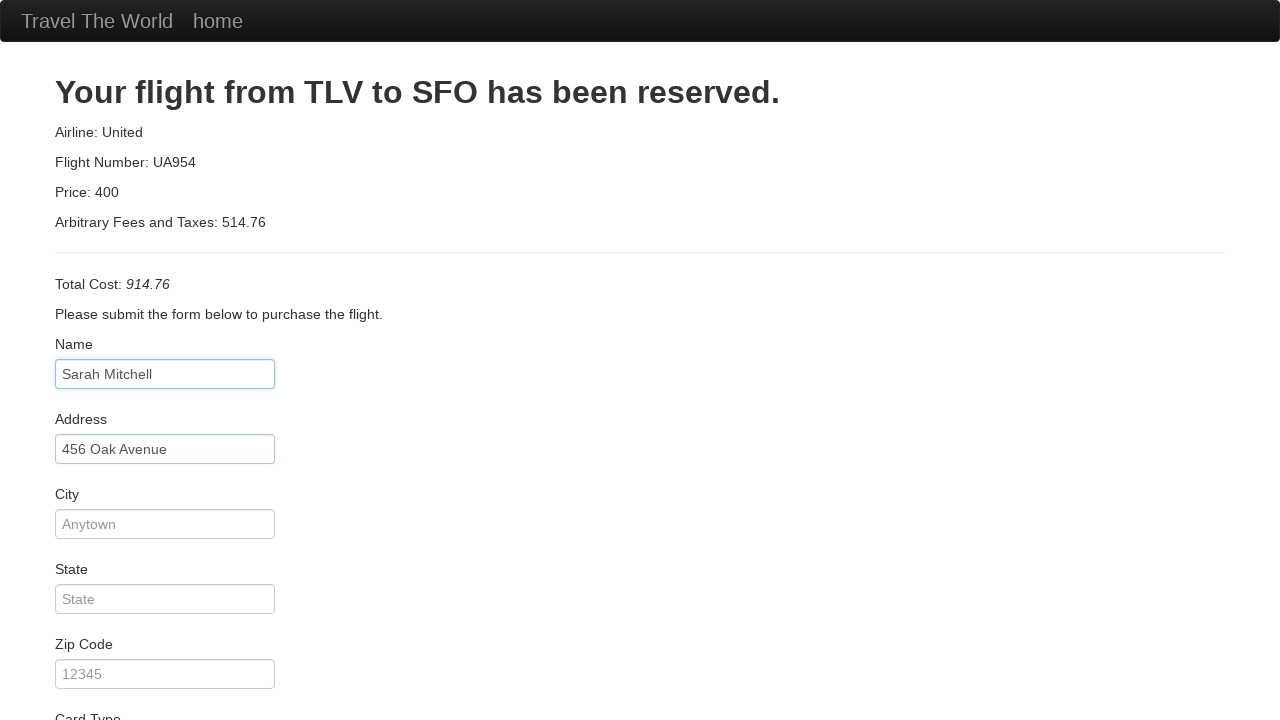

Entered city: Portland on #city
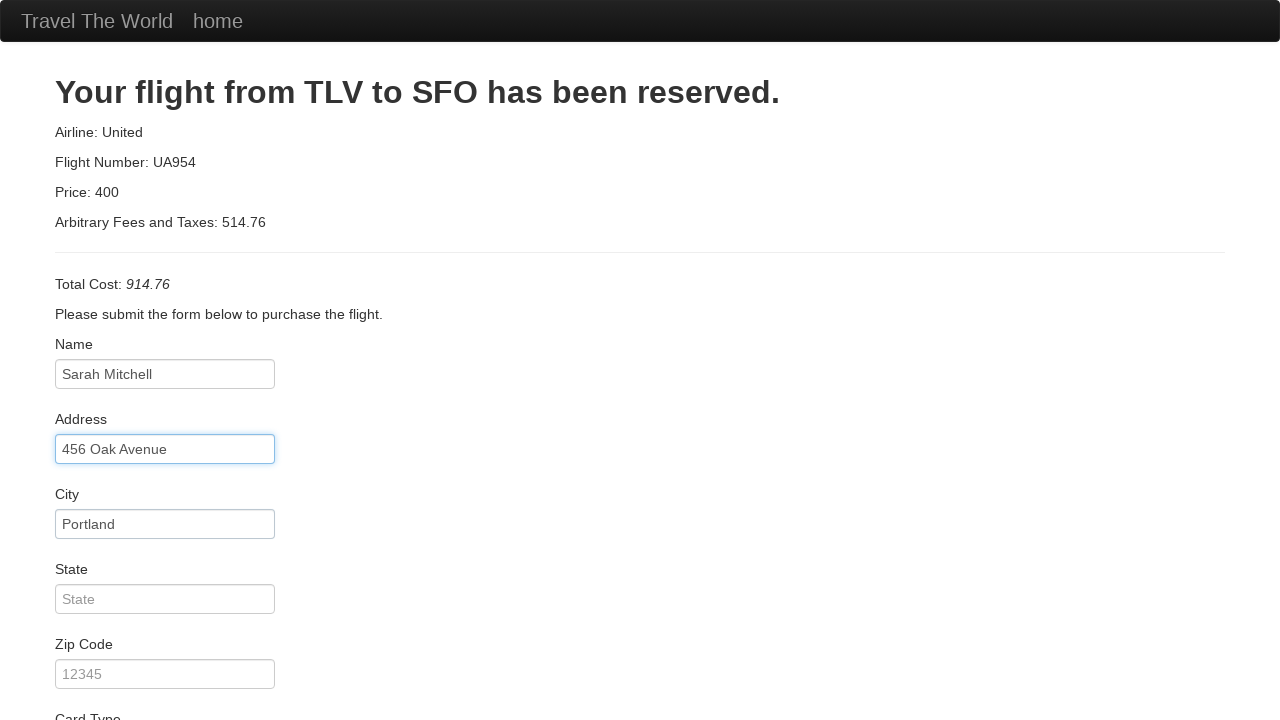

Entered state: OR on #state
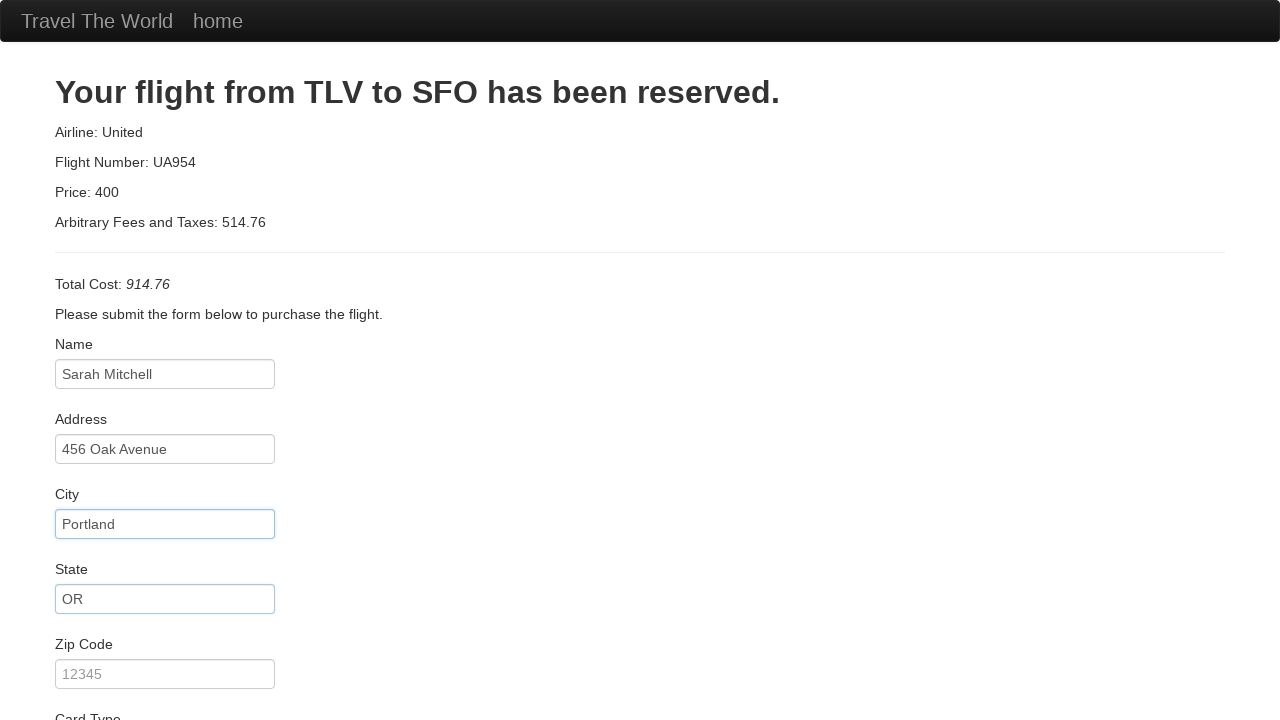

Entered zip code: 97201 on #zipCode
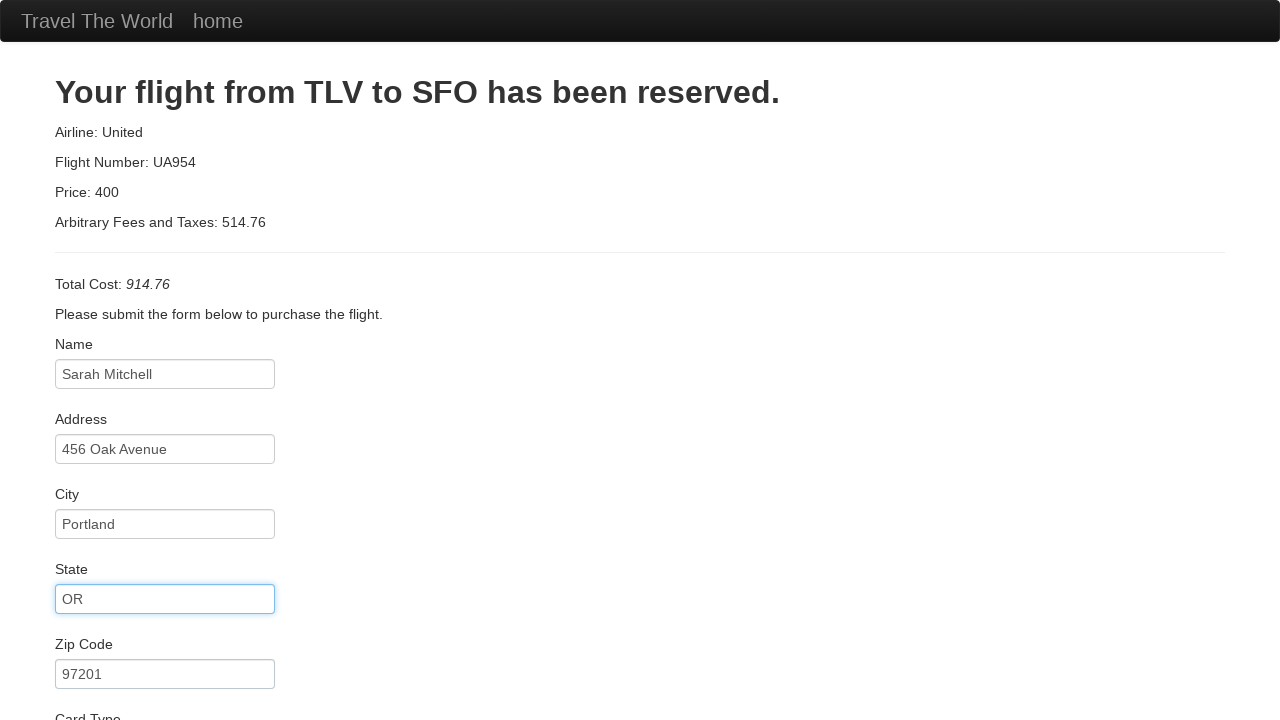

Entered credit card number on #creditCardNumber
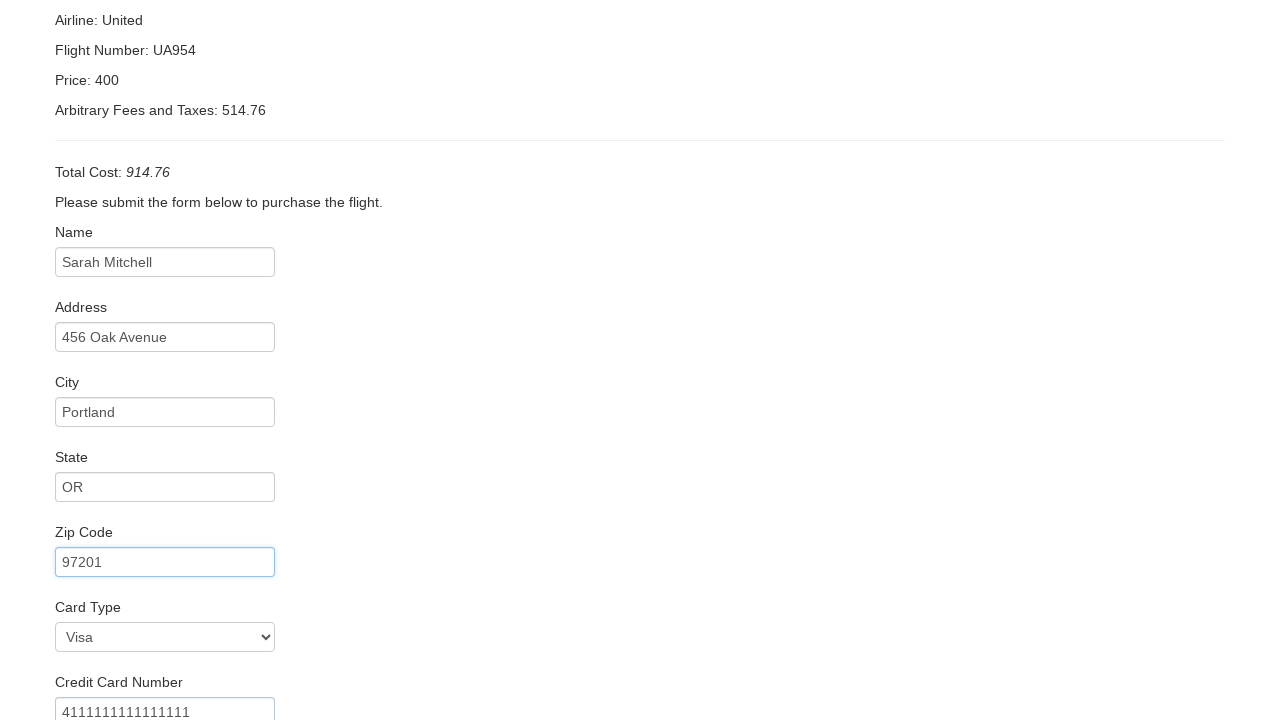

Entered name on card: Sarah Mitchell on #nameOnCard
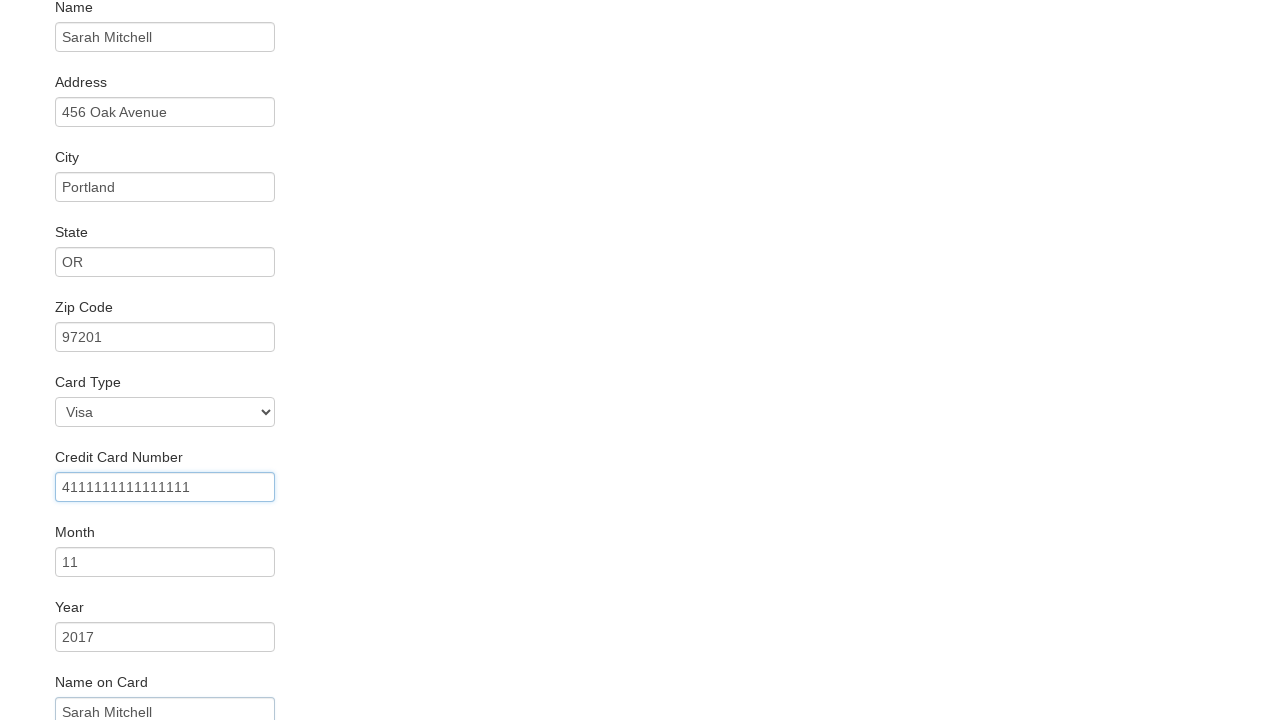

Clicked submit button to complete purchase at (118, 685) on input[type='submit']
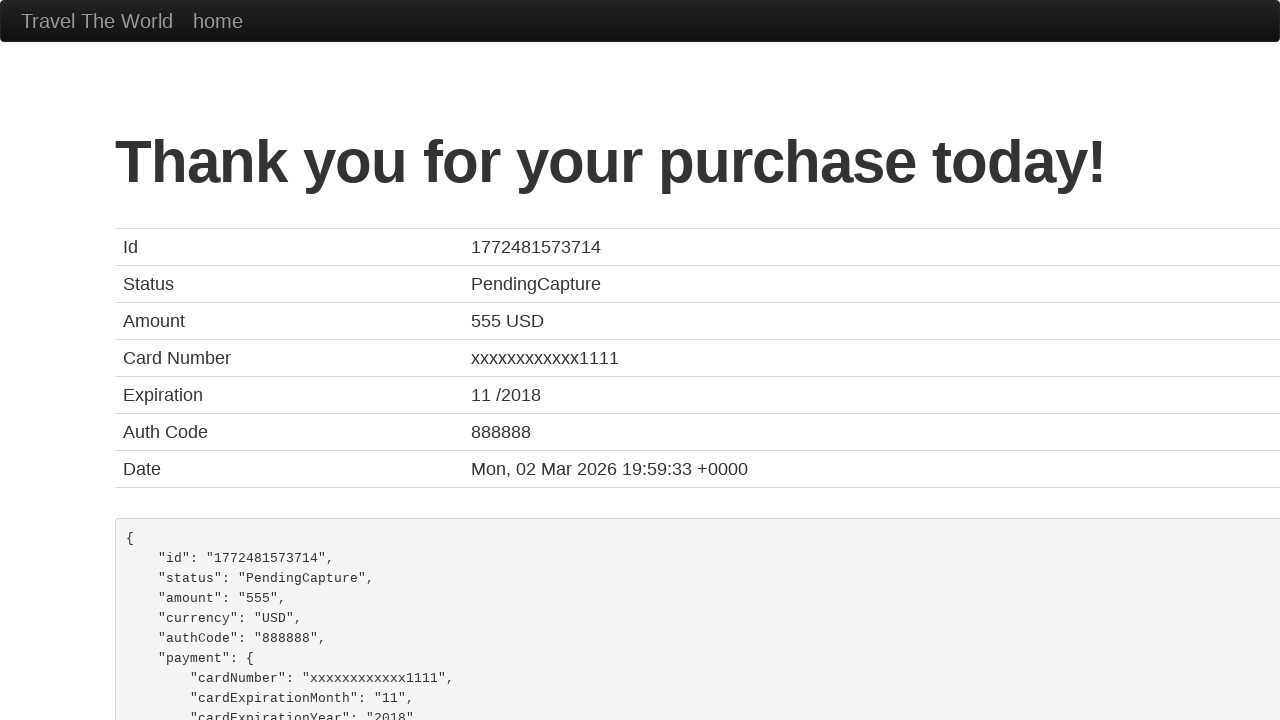

Flight booking confirmation page loaded successfully
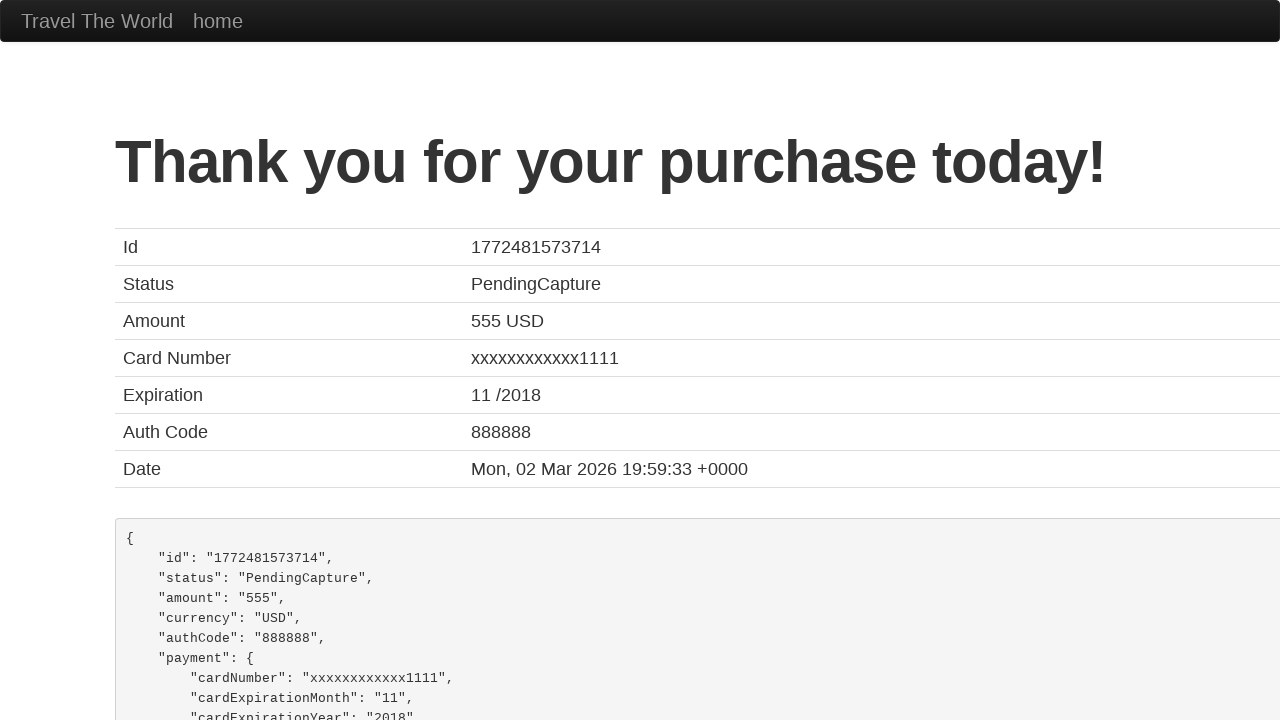

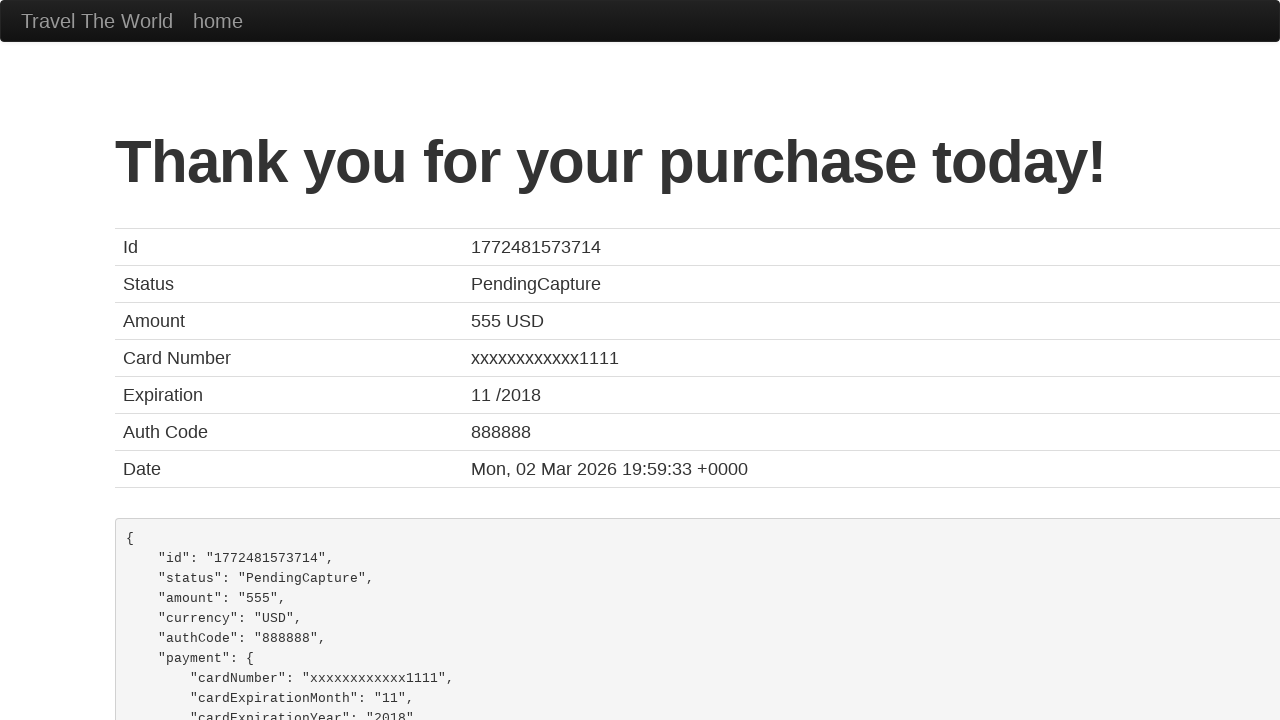